Tests GitHub search functionality by searching for a specific repository, clicking on the repository link, and verifying the Issues tab is displayed correctly.

Starting URL: https://github.com

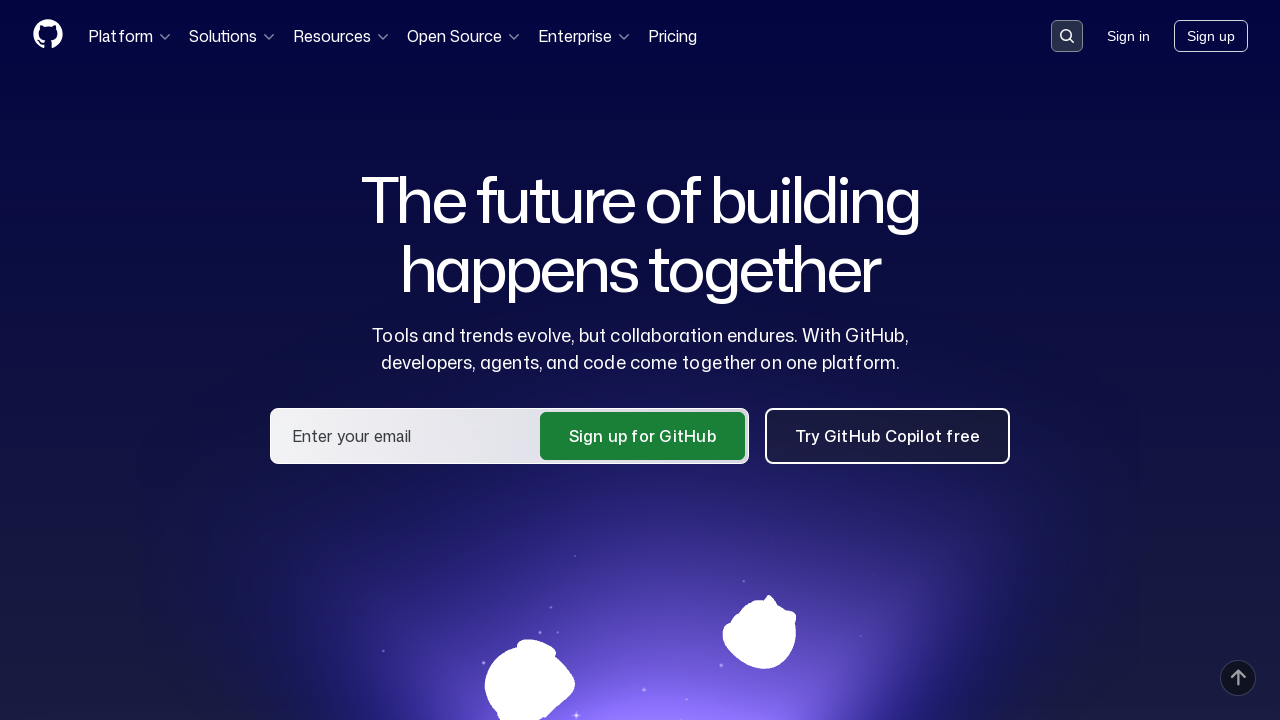

Clicked on the search input field at (1067, 36) on .search-input
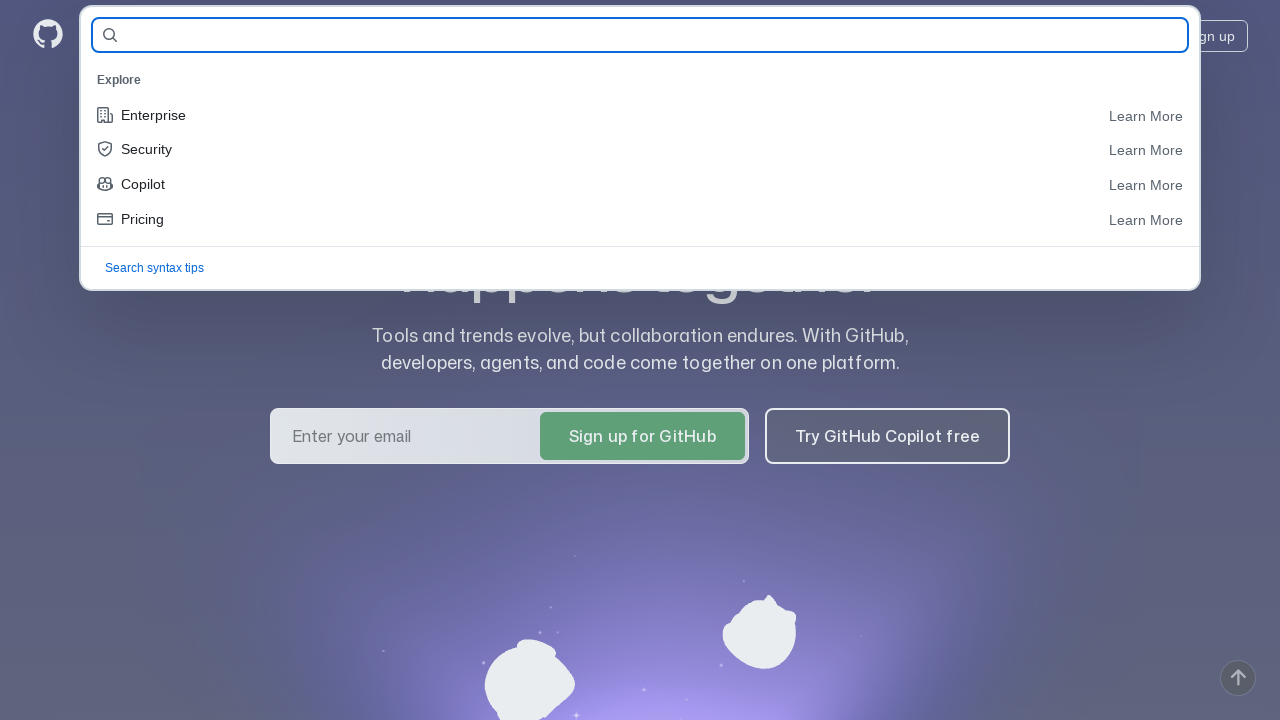

Filled search field with repository name 'anstasiatum/qa-guru-homework' on #query-builder-test
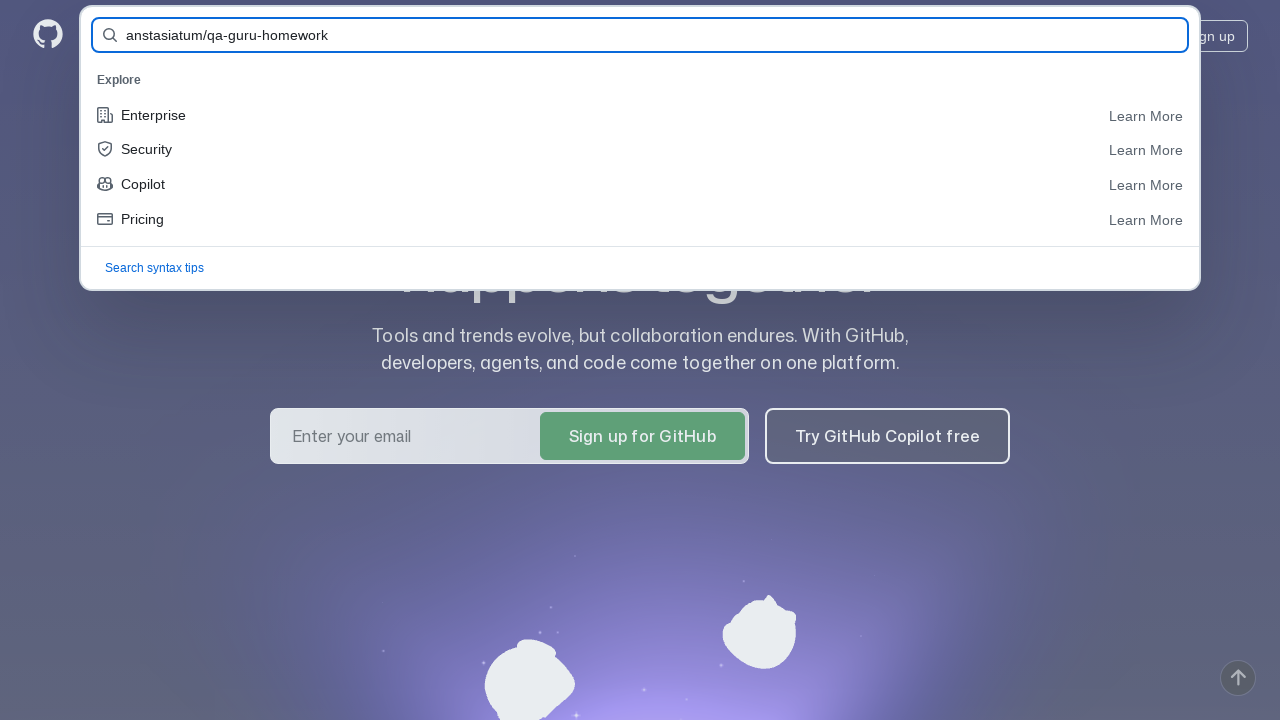

Pressed Enter to submit the search query on #query-builder-test
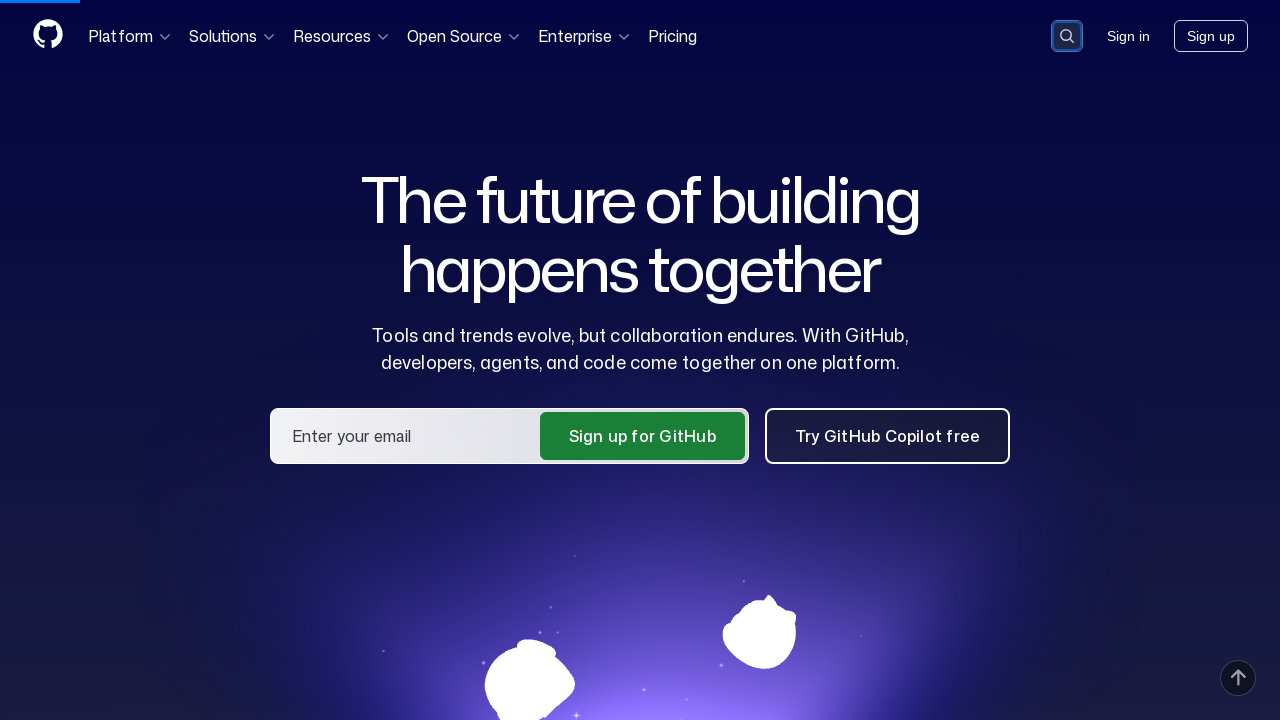

Clicked on the repository link 'anstasiatum/qa-guru-homework' at (489, 161) on a:has-text('anstasiatum/qa-guru-homework')
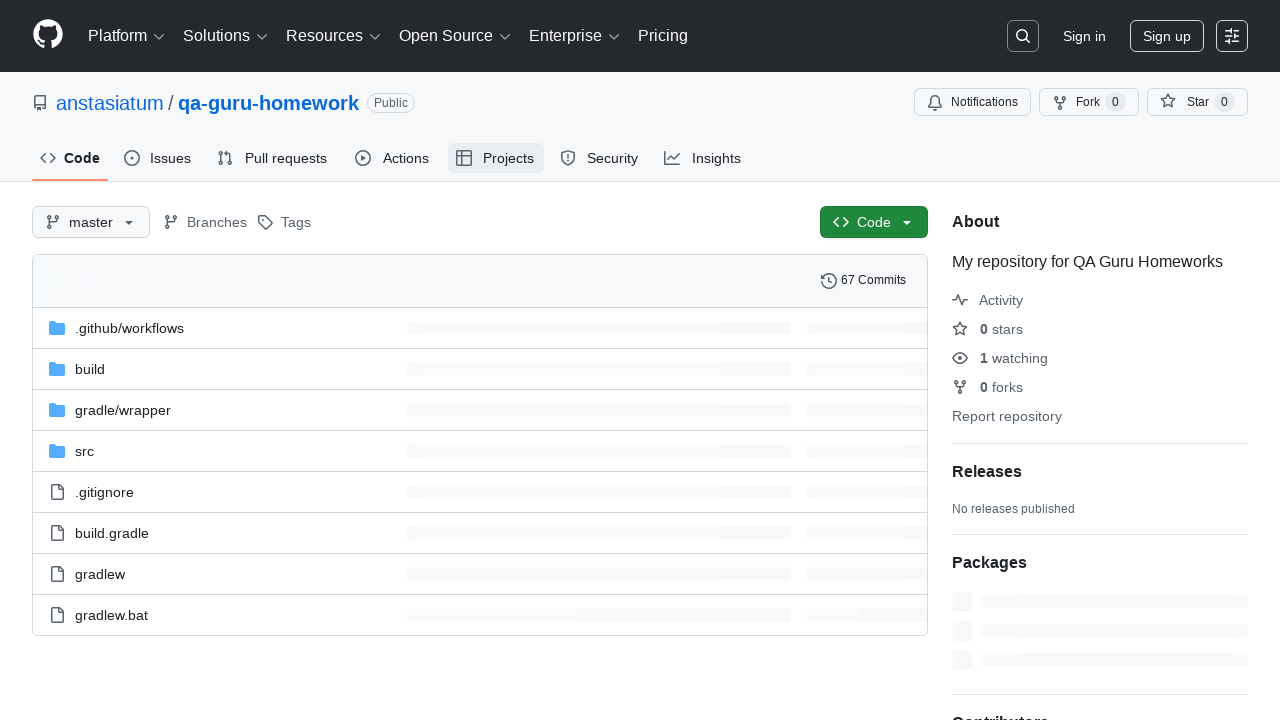

Issues tab selector loaded
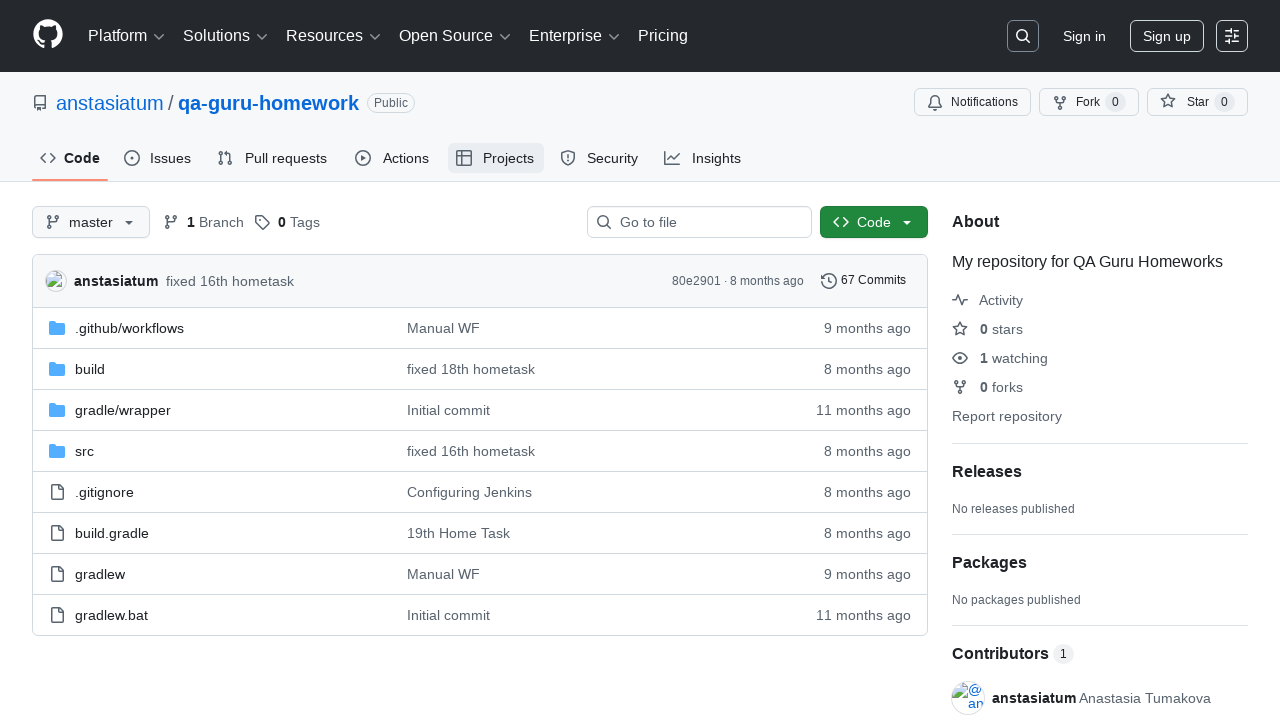

Located the Issues tab element
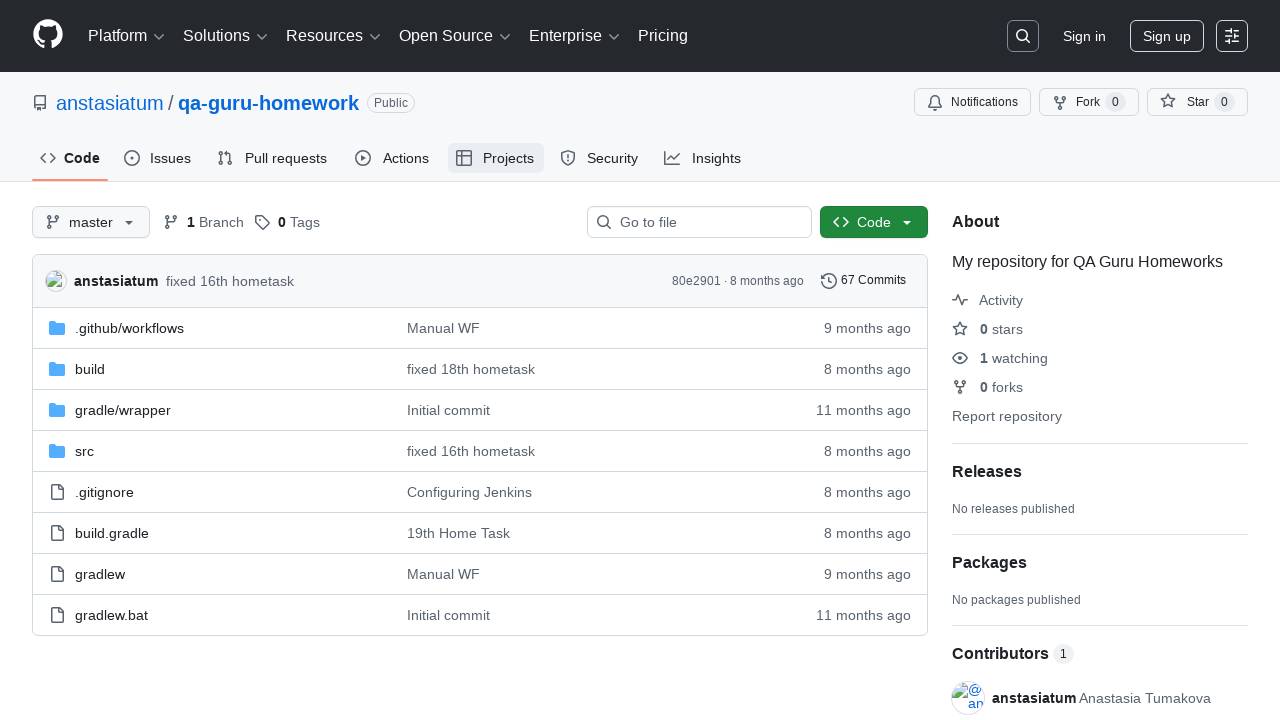

Verified that 'Issues' text is present in the Issues tab
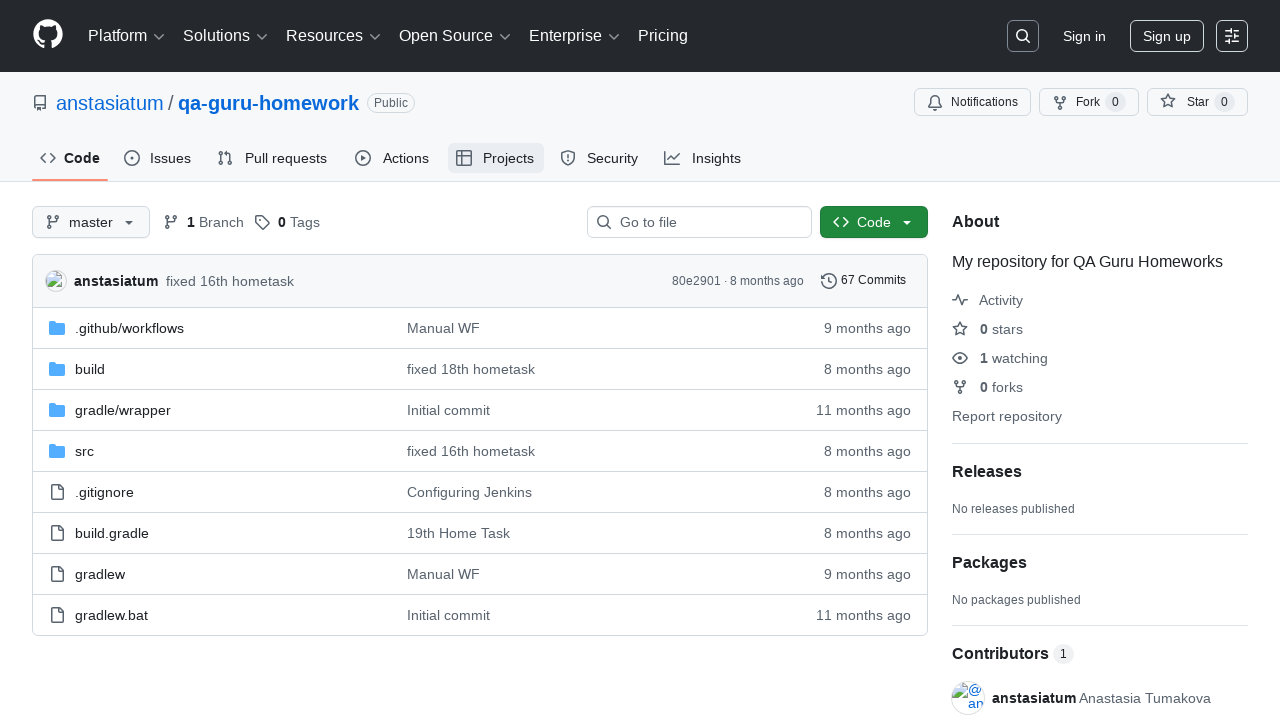

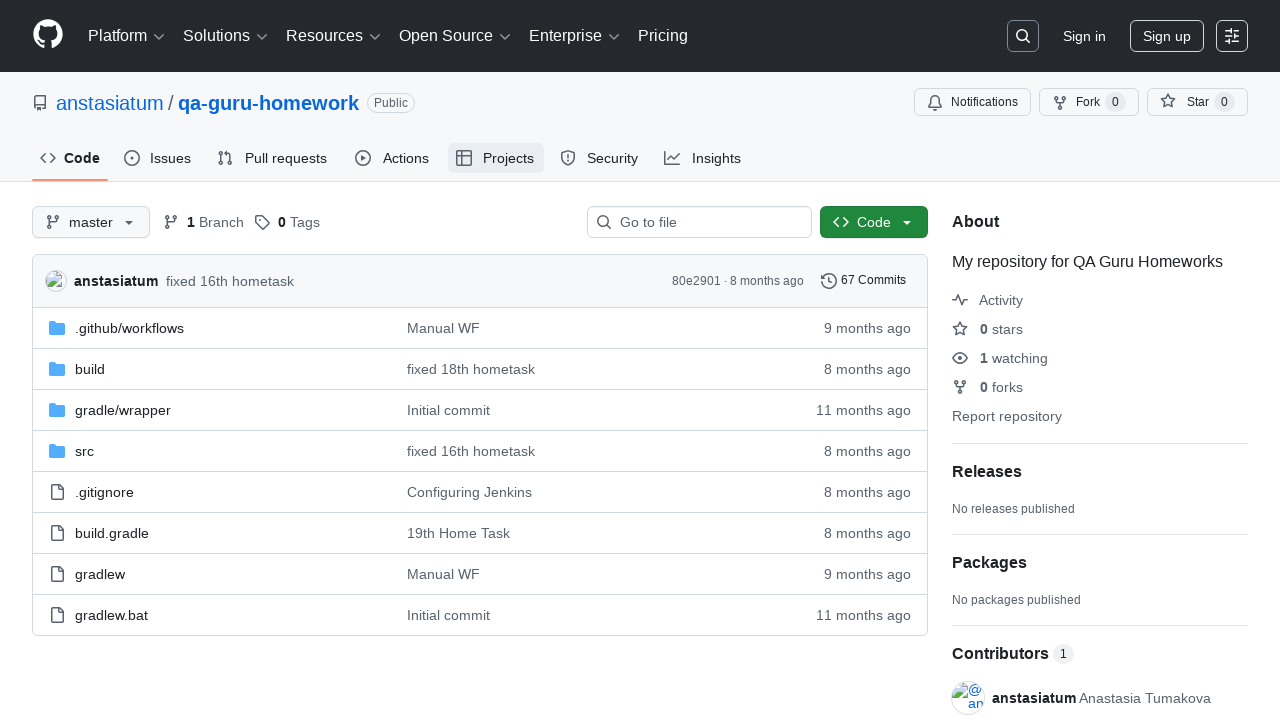